Tests waiting for an element's style attribute to contain a specific color value

Starting URL: https://kristinek.github.io/site/examples/sync

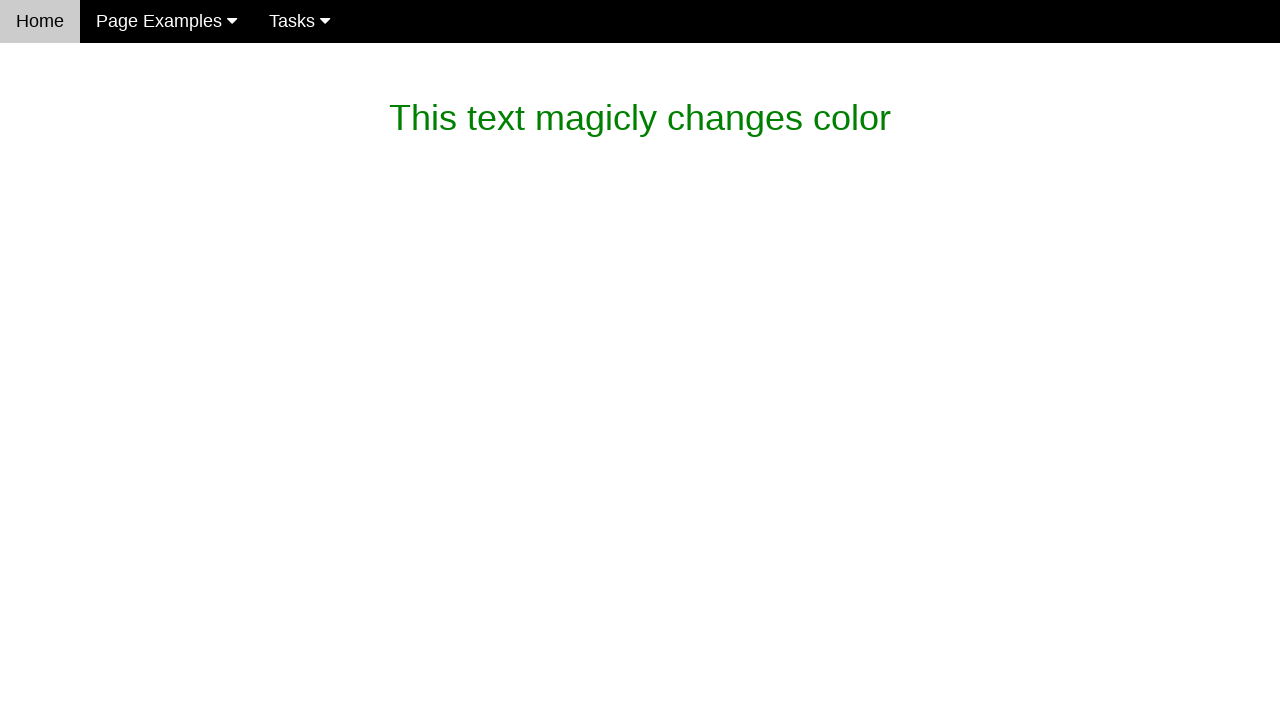

Waited for paragraph element's style.color attribute to contain rgb(119, 119, 119)
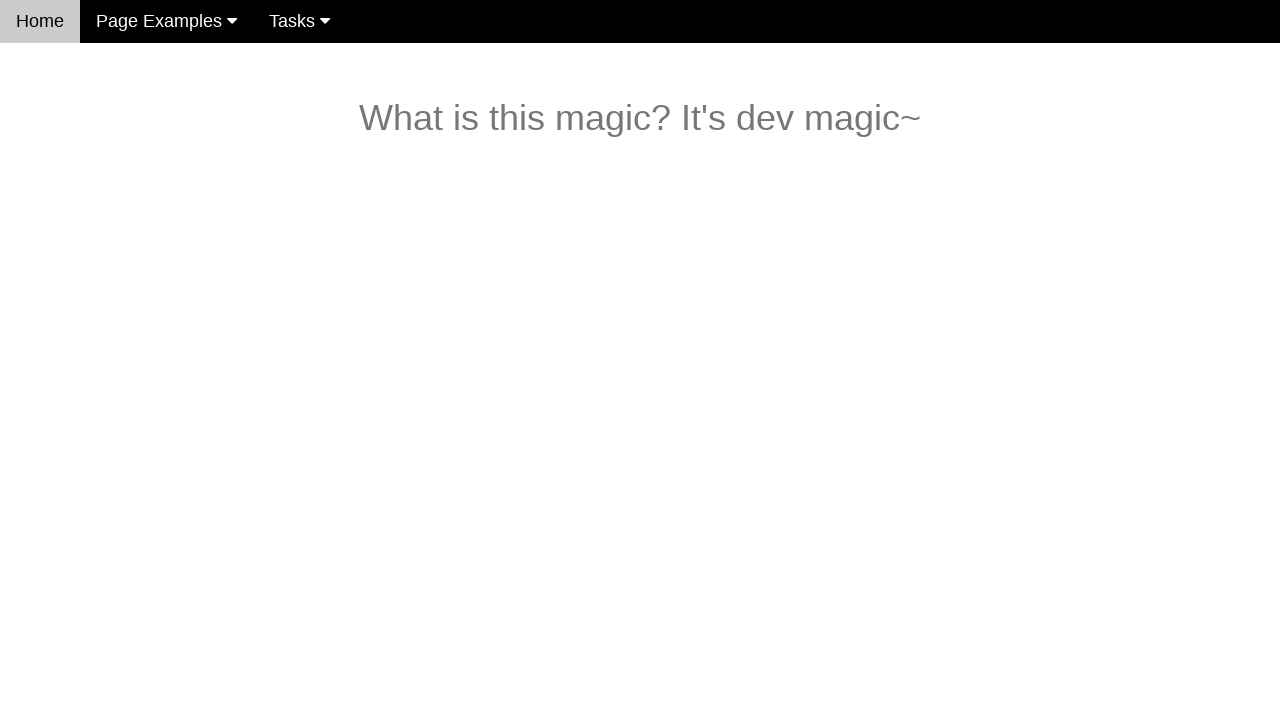

Verified paragraph text content matches 'What is this magic? It's dev magic~'
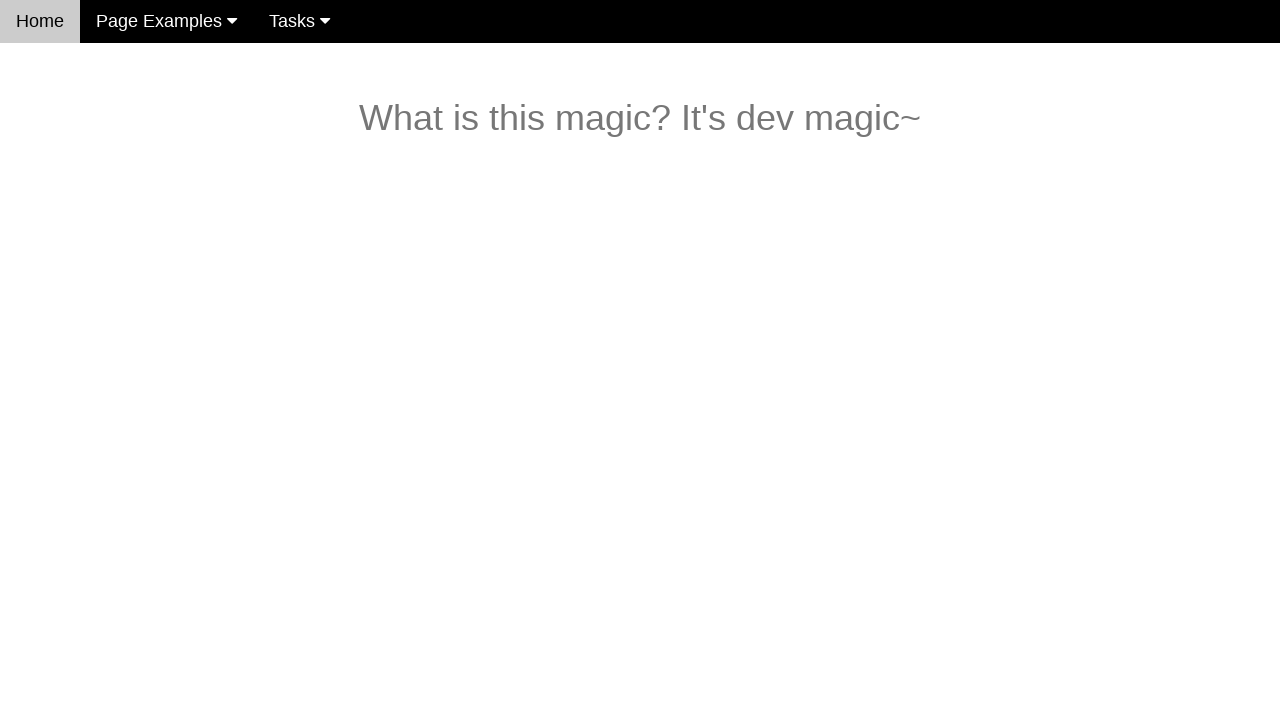

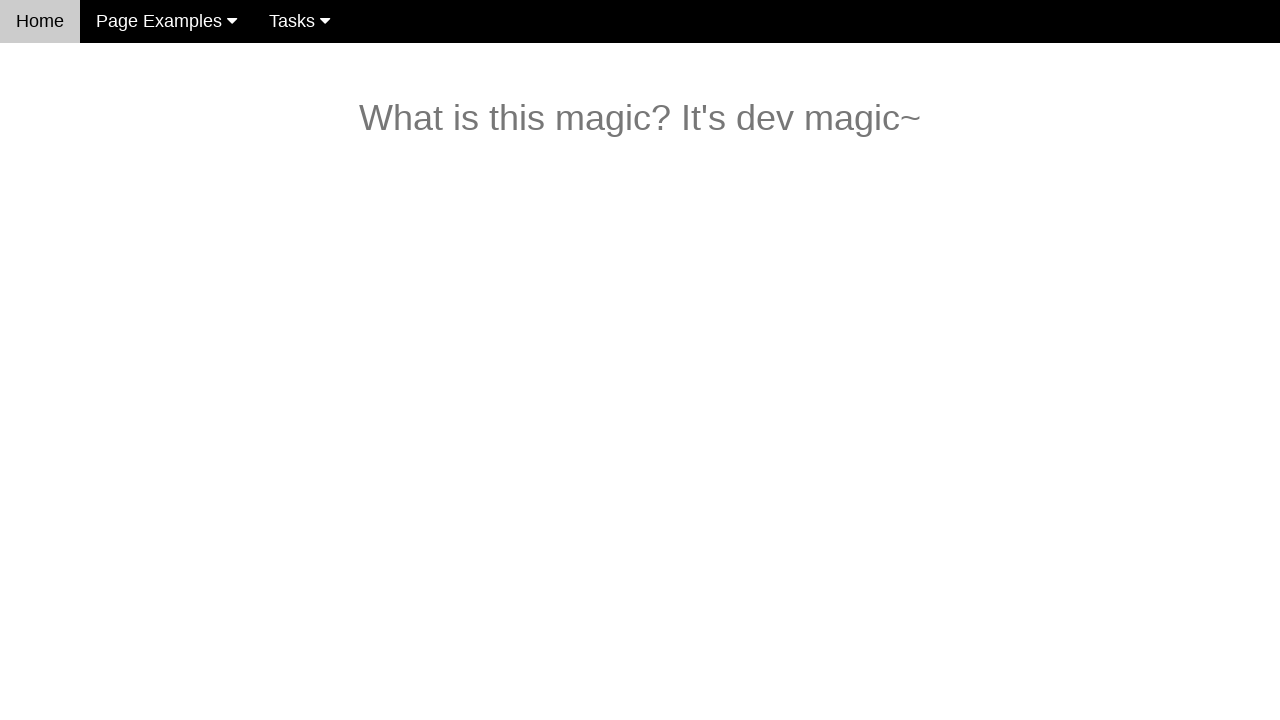